Tests handling of multiple browser windows/tabs by clicking on social media icon links (WhatsApp, Instagram, Facebook) and switching between the resulting popup windows to verify navigation.

Starting URL: https://phptravels.org/login

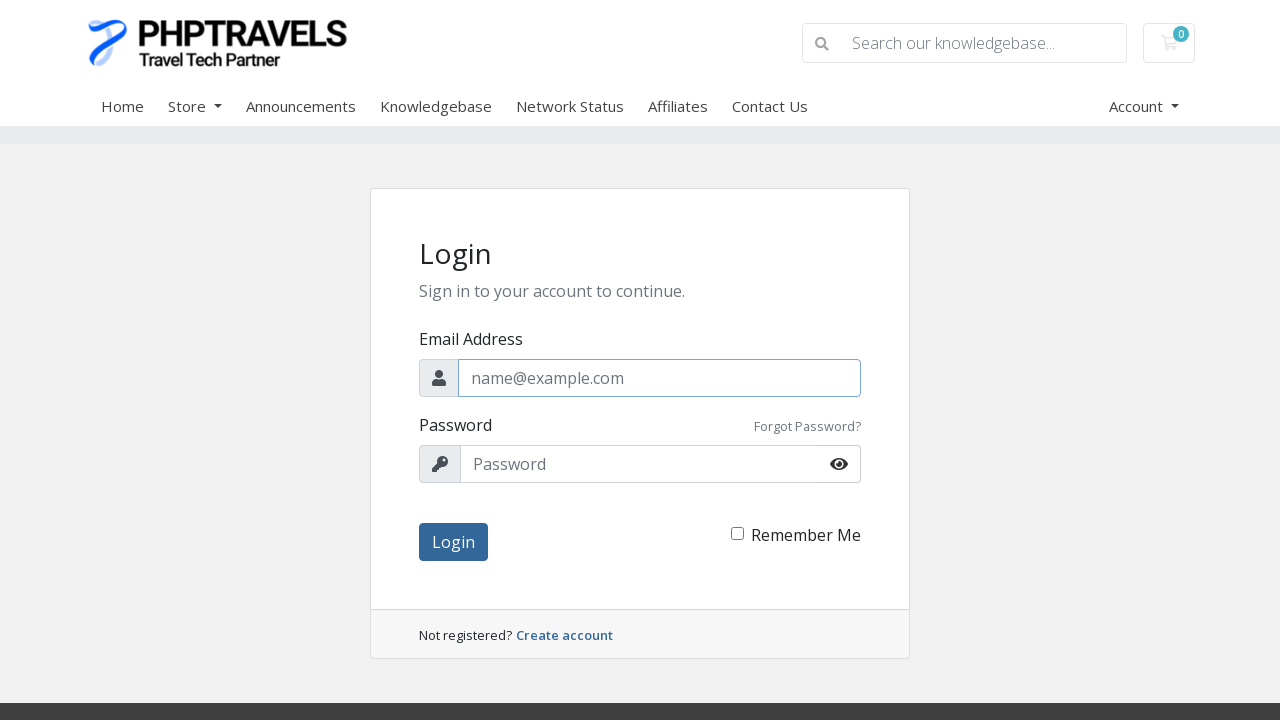

Clicked WhatsApp social media icon link at (984, 566) on (//a[@class='btn btn-icon mb-1'])[5]
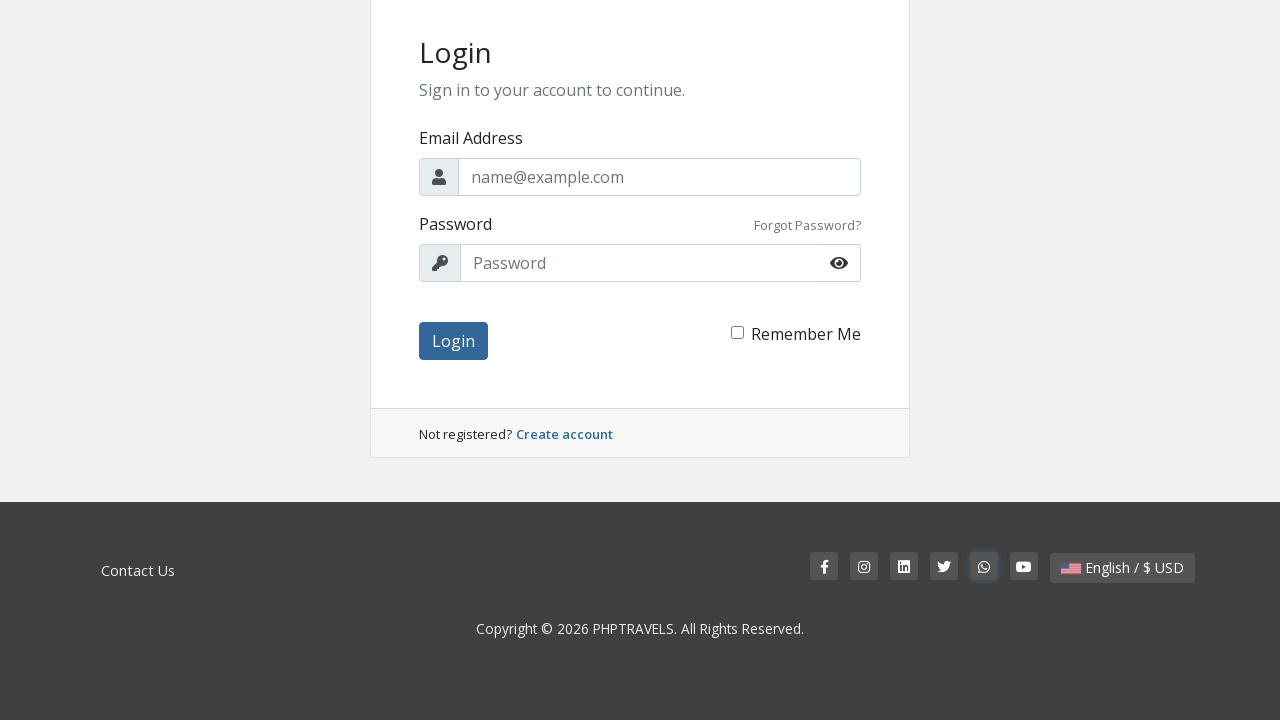

Waited 1 second for WhatsApp popup to load
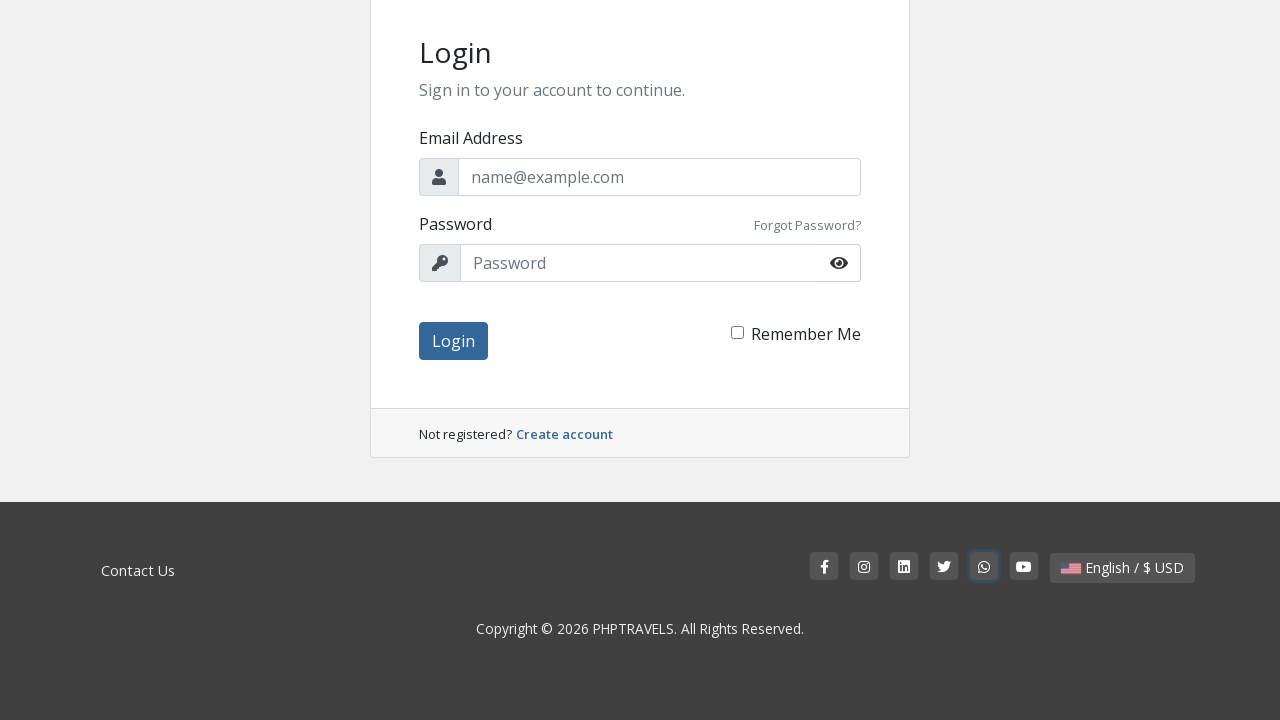

Clicked Instagram social media icon link at (864, 566) on (//a[@class='btn btn-icon mb-1'])[2]
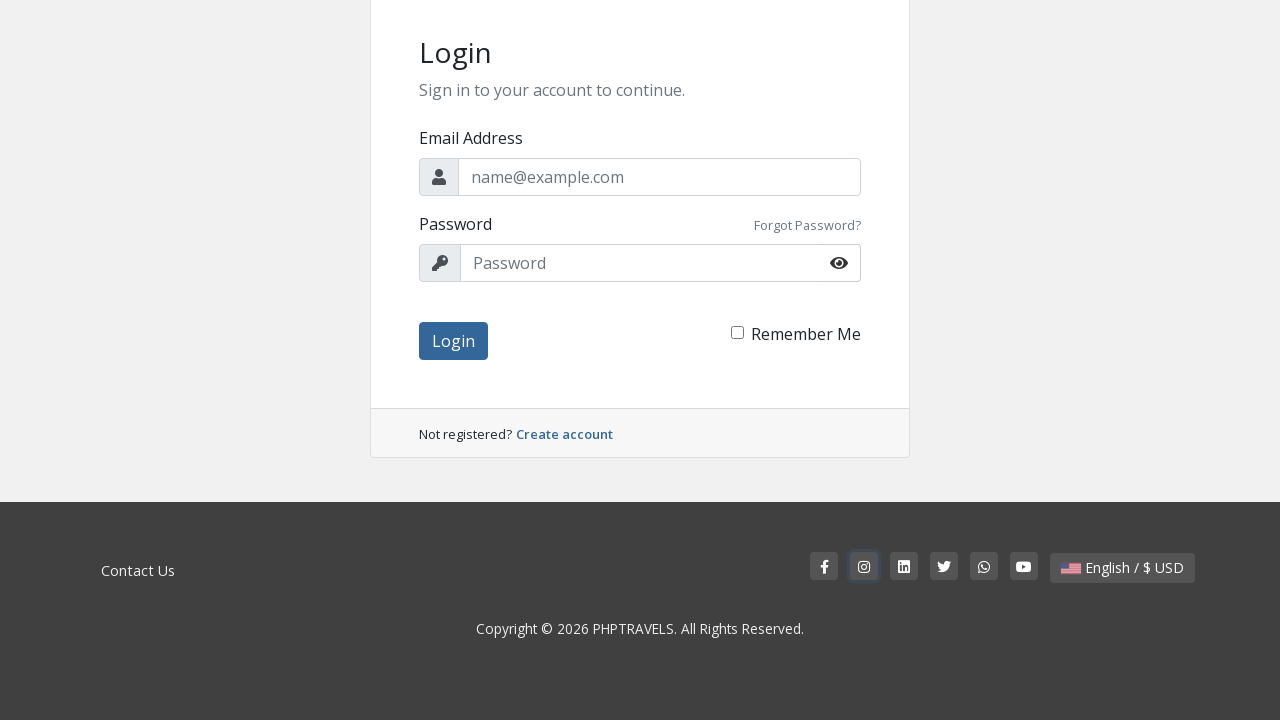

Waited 1 second for Instagram popup to load
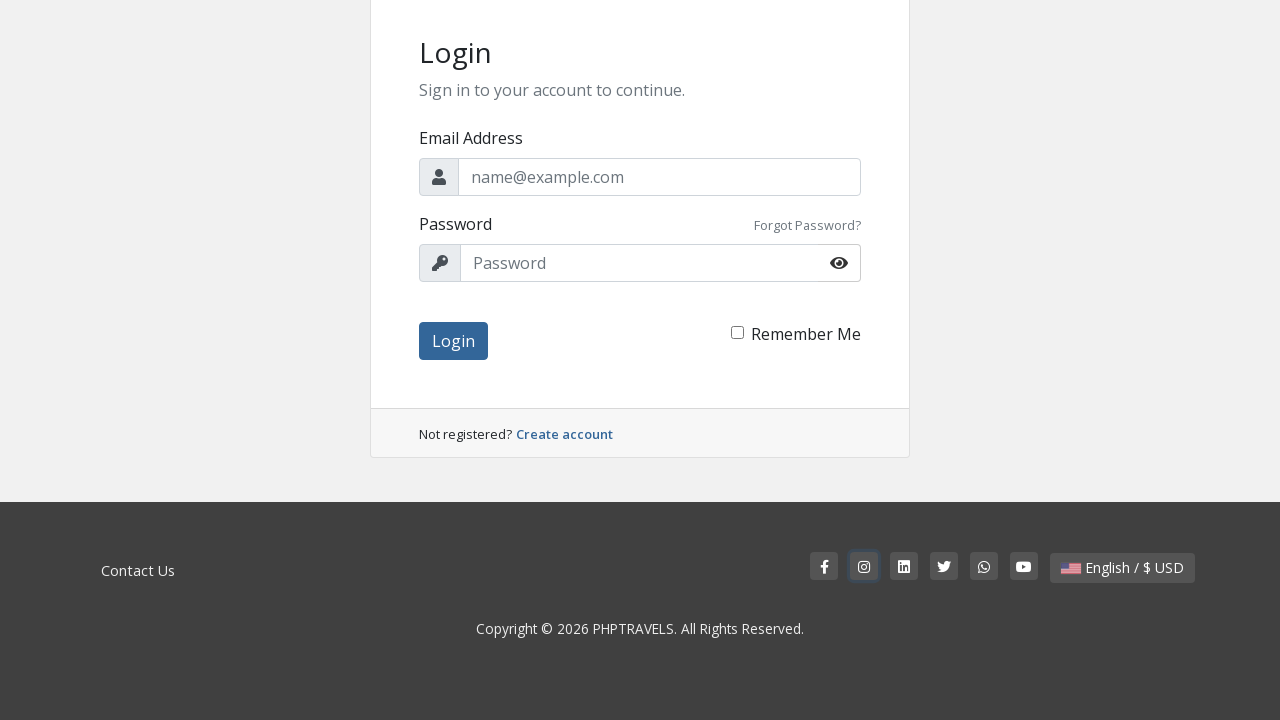

Clicked Facebook social media icon link at (824, 566) on (//a[@class='btn btn-icon mb-1'])[1]
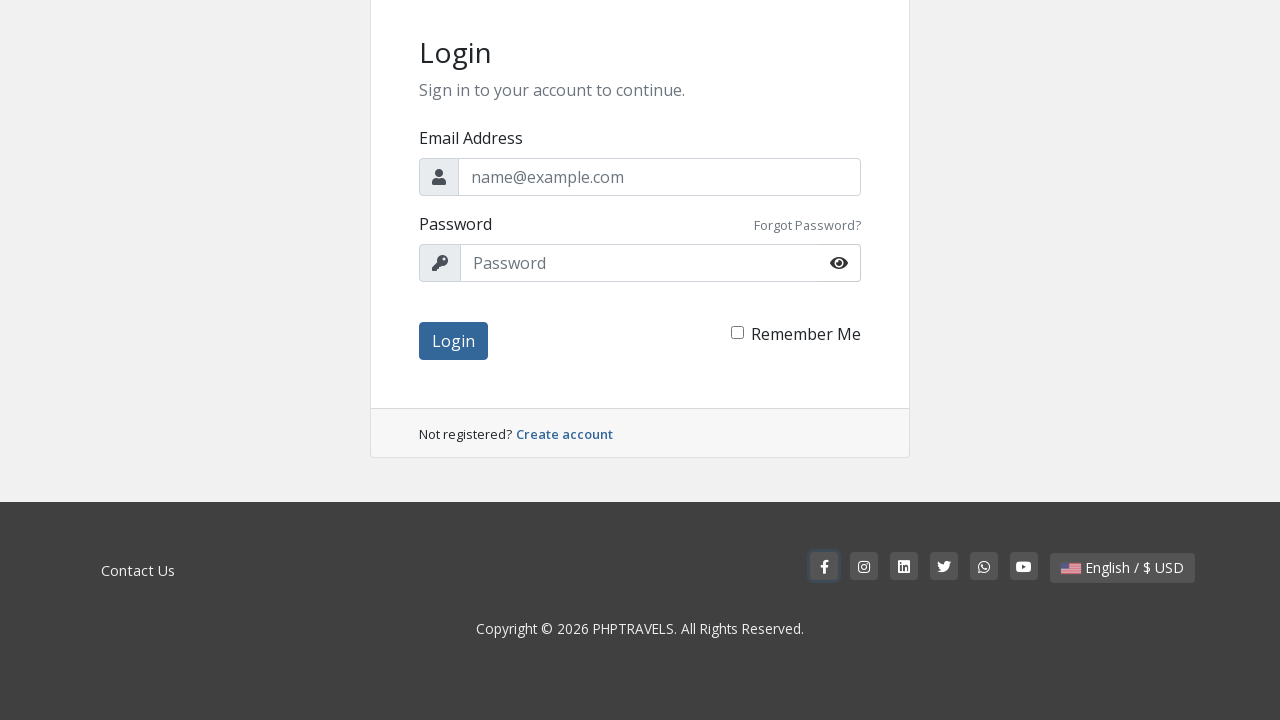

Waited 1 second for Facebook popup to load
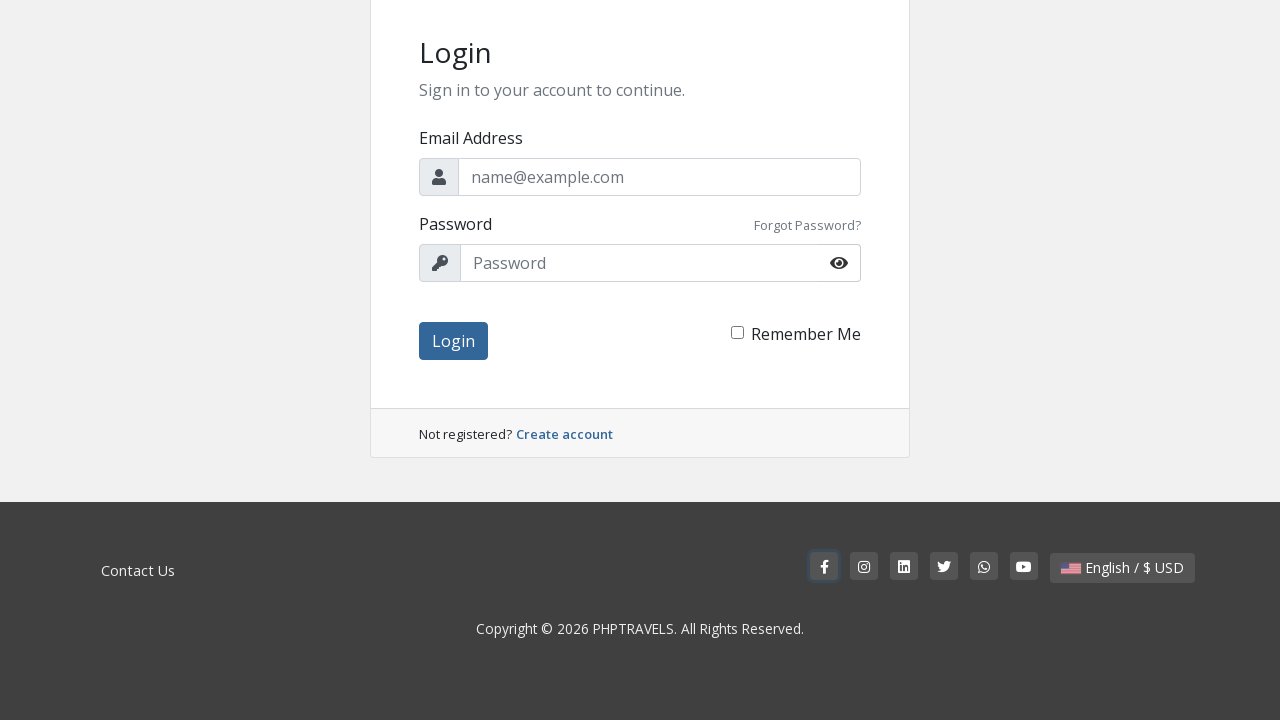

Retrieved all open pages from browser context
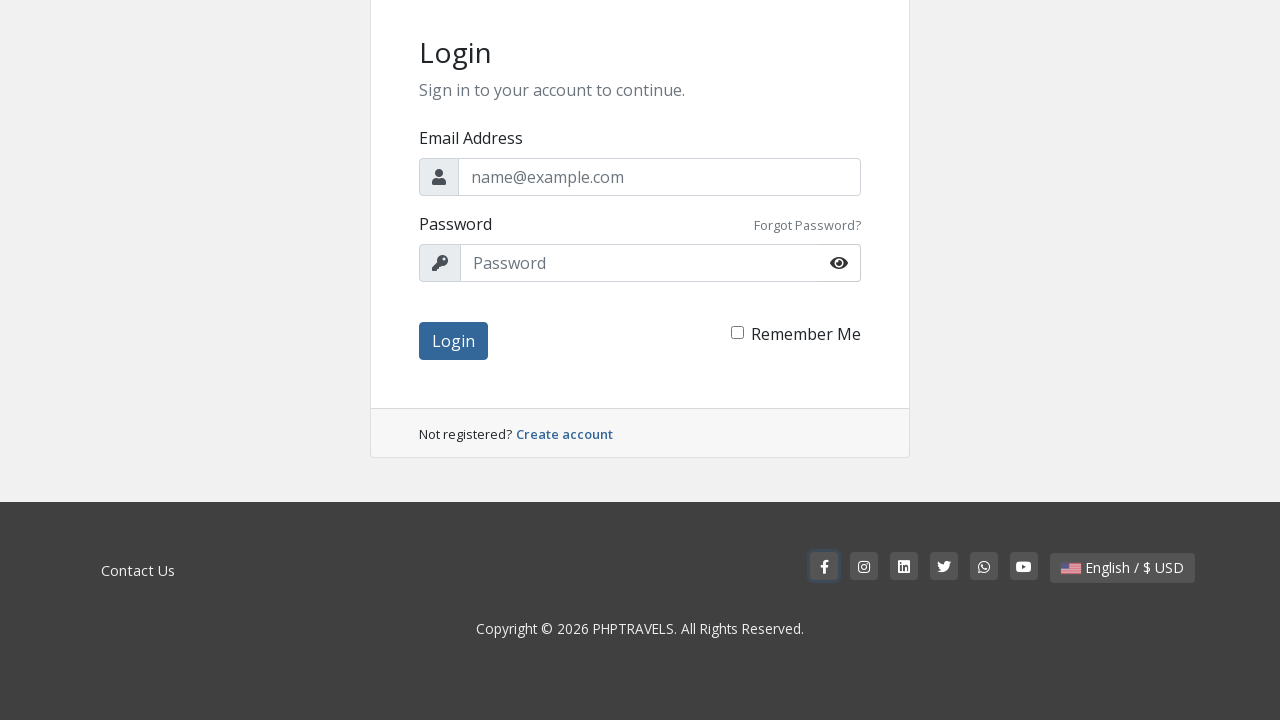

Brought popup window 1 to front
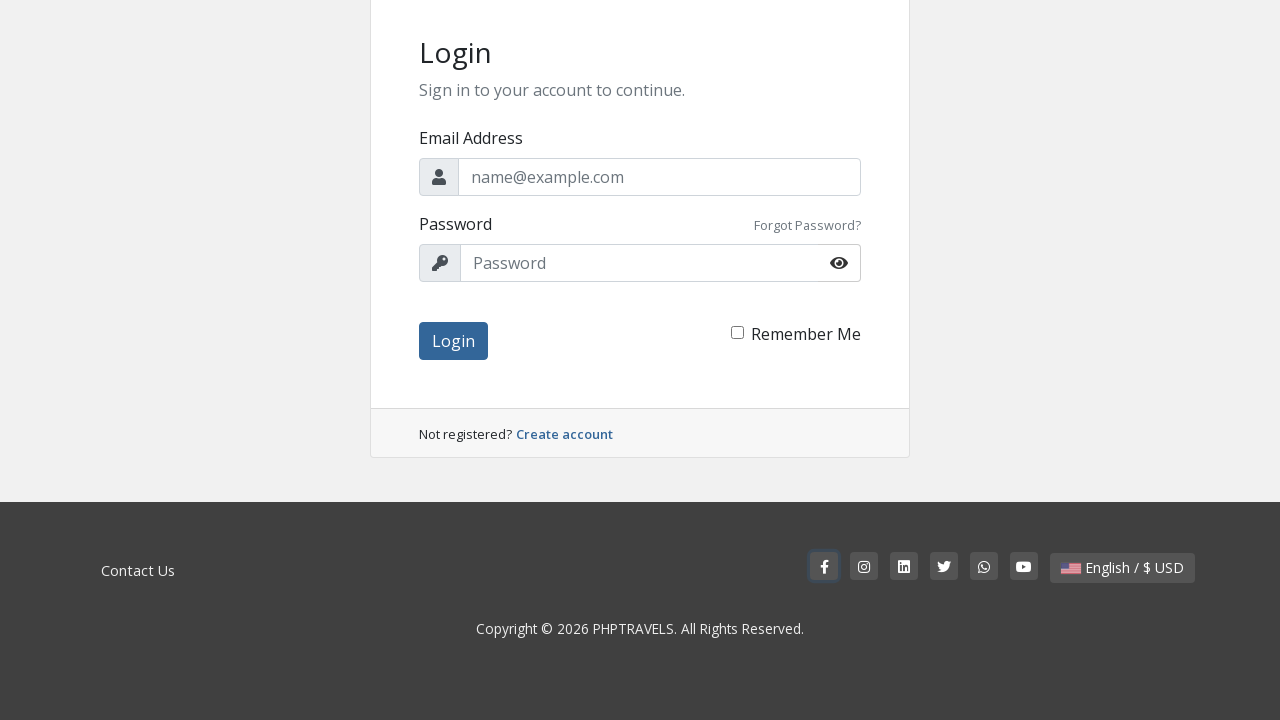

Waited for popup window 1 DOM content to load
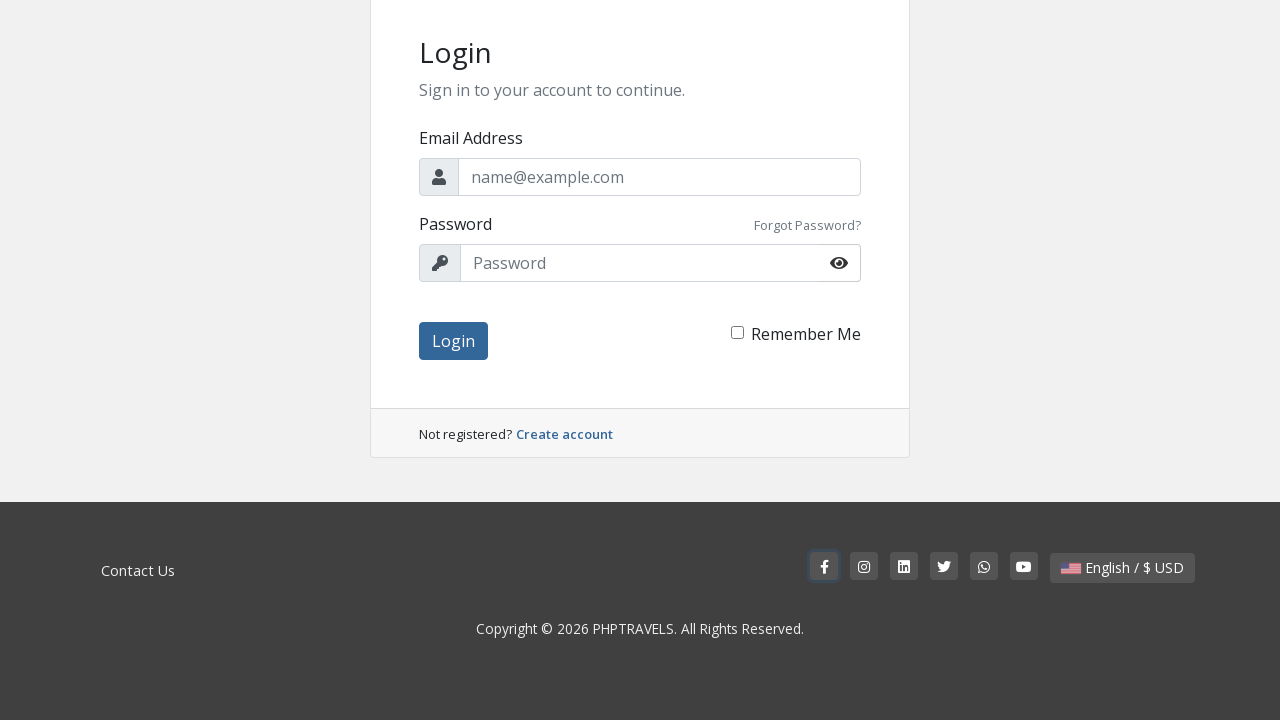

Verified popup window 1 URL: https://phptravels.org/login
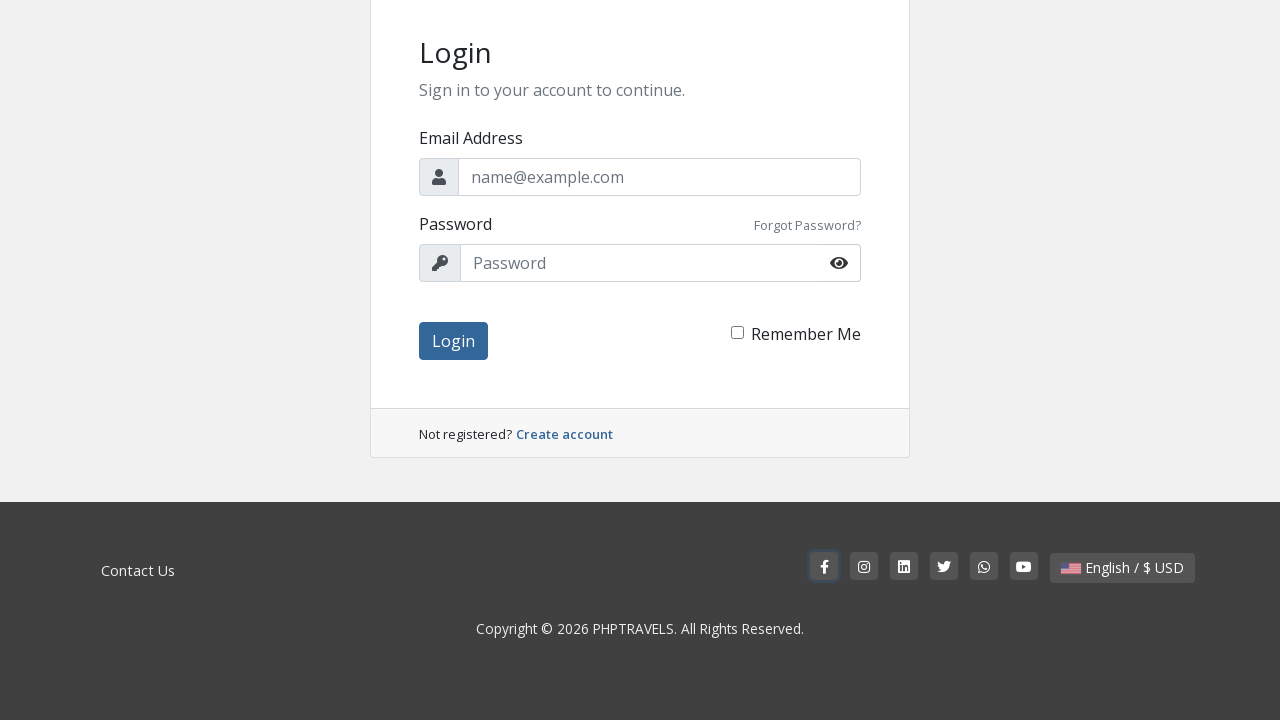

Brought popup window 2 to front
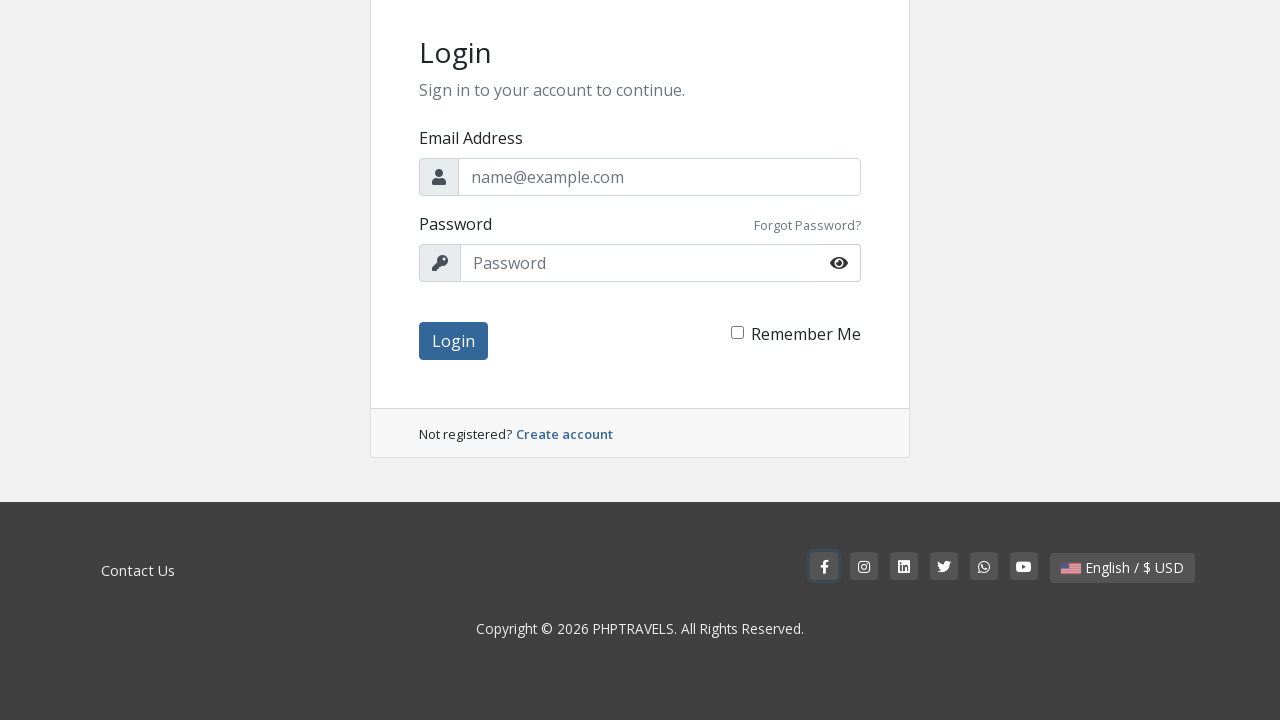

Waited for popup window 2 DOM content to load
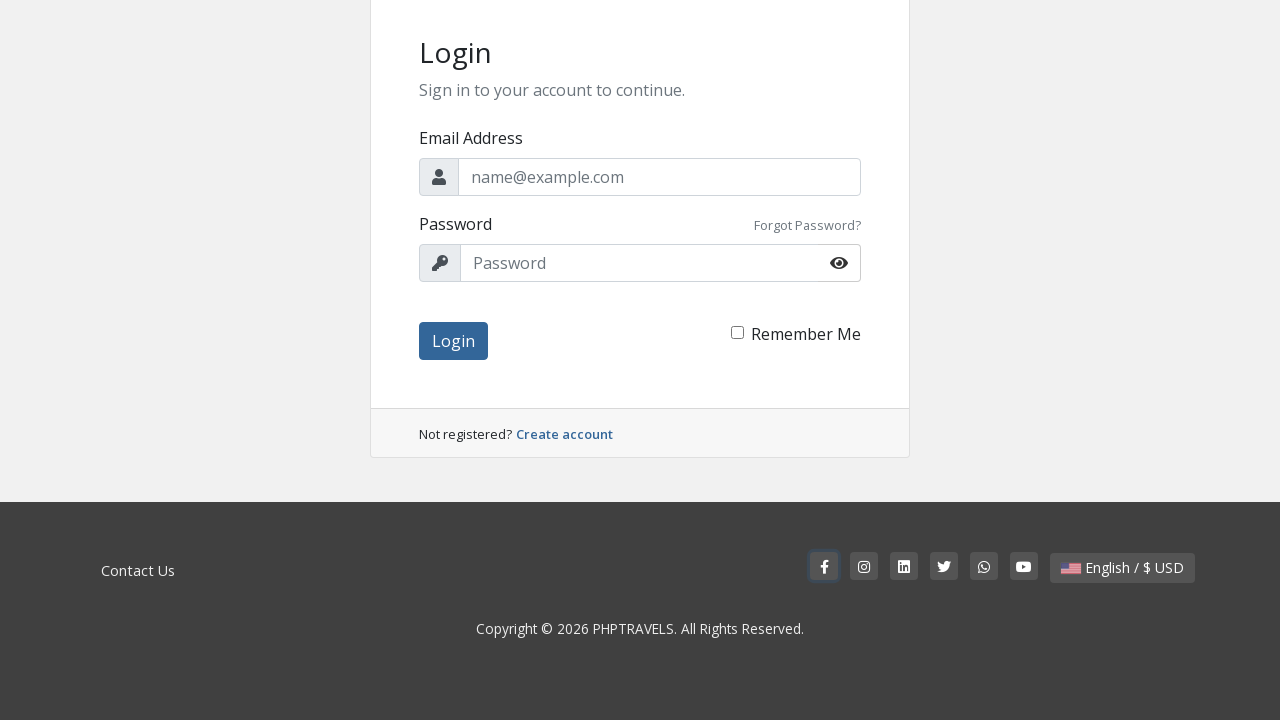

Verified popup window 2 URL: https://api.whatsapp.com/resolve/?deeplink=%2Fhttps%3A%2F%2Fwa.me%2F923311442244&not_found=1
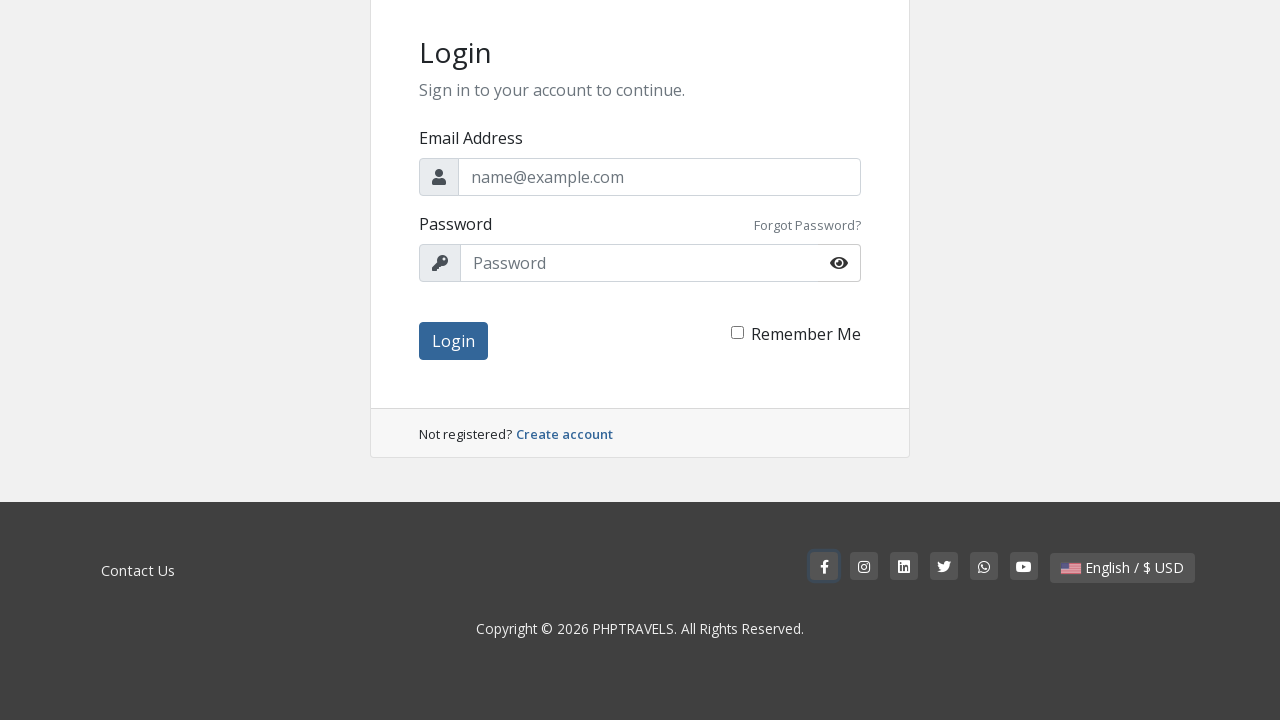

Brought popup window 3 to front
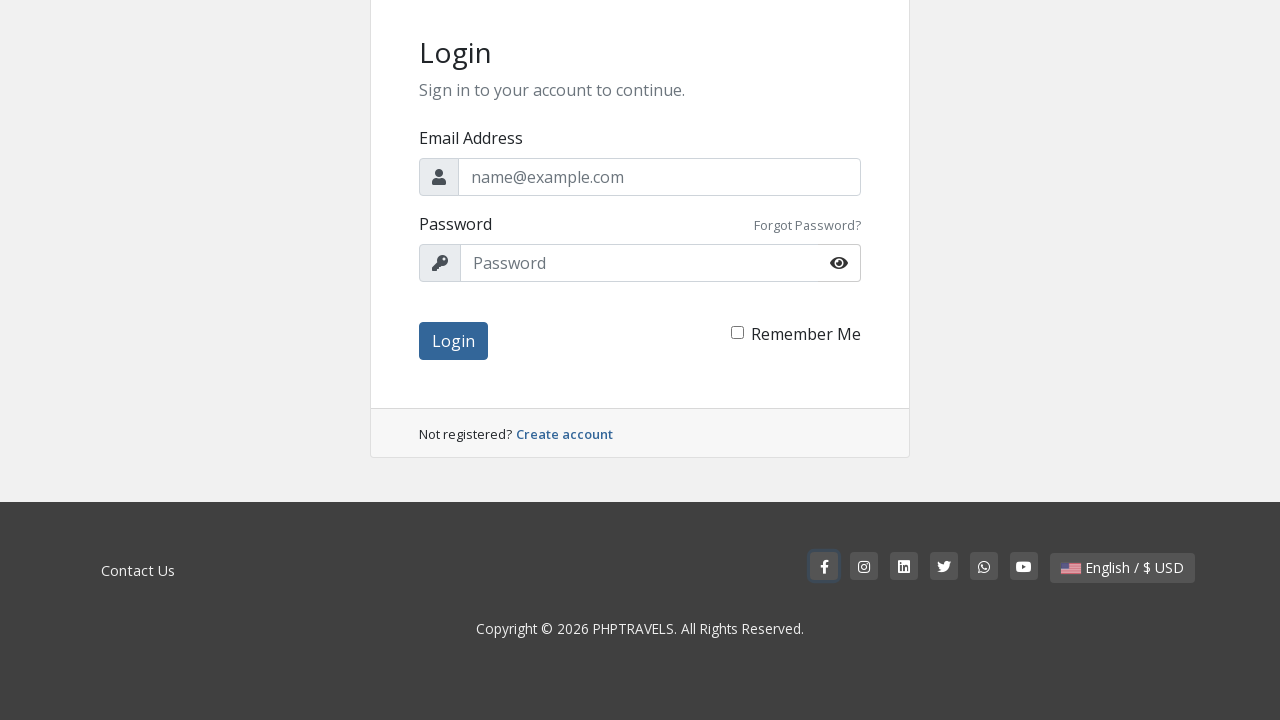

Waited for popup window 3 DOM content to load
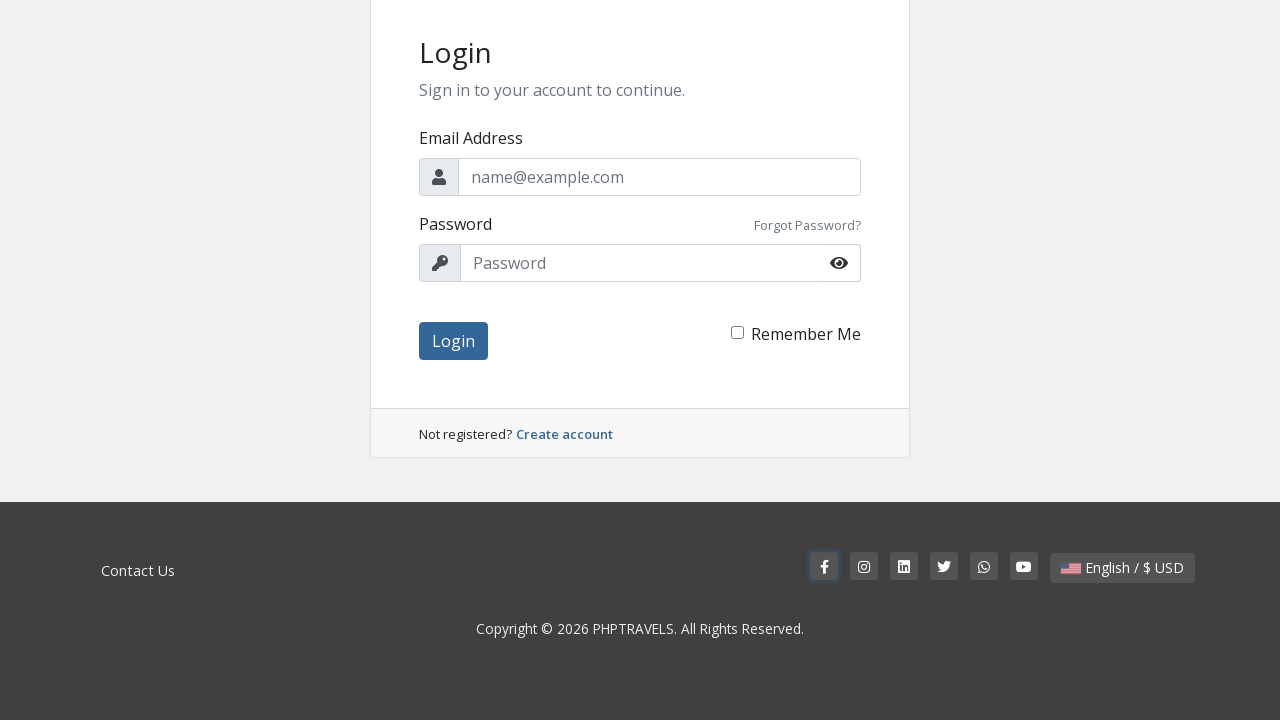

Verified popup window 3 URL: chrome-error://chromewebdata/
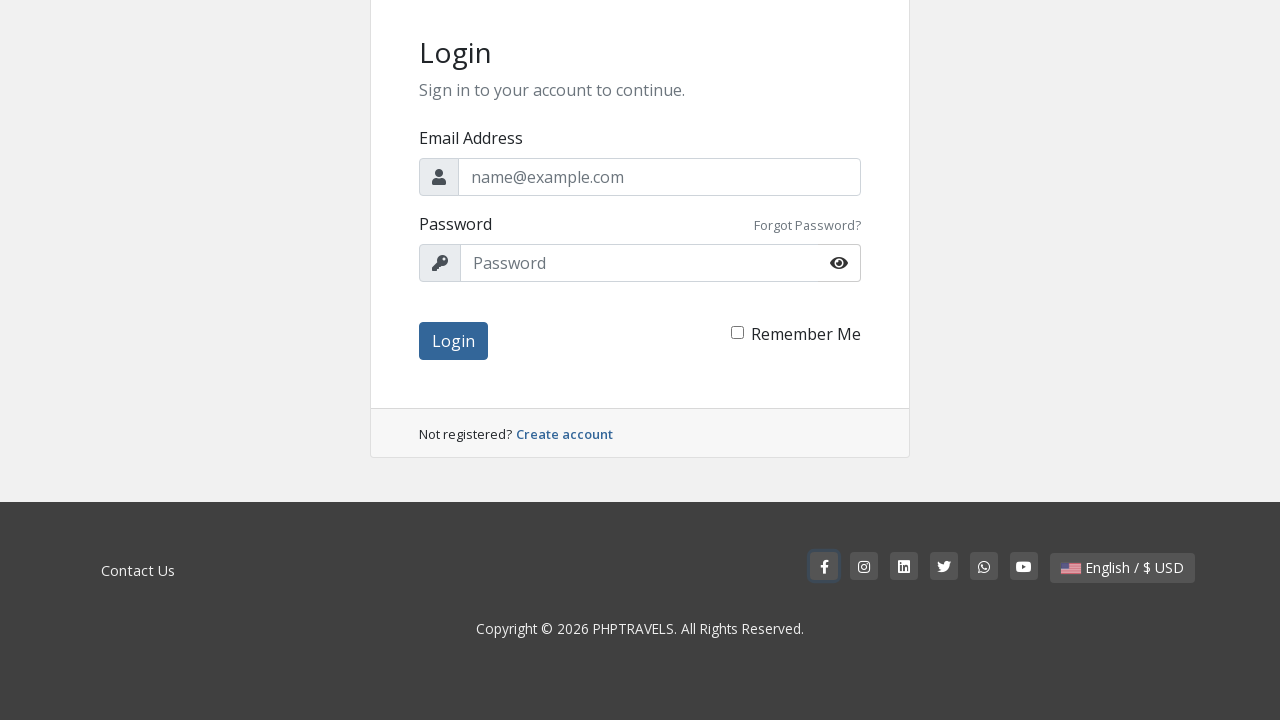

Brought popup window 4 to front
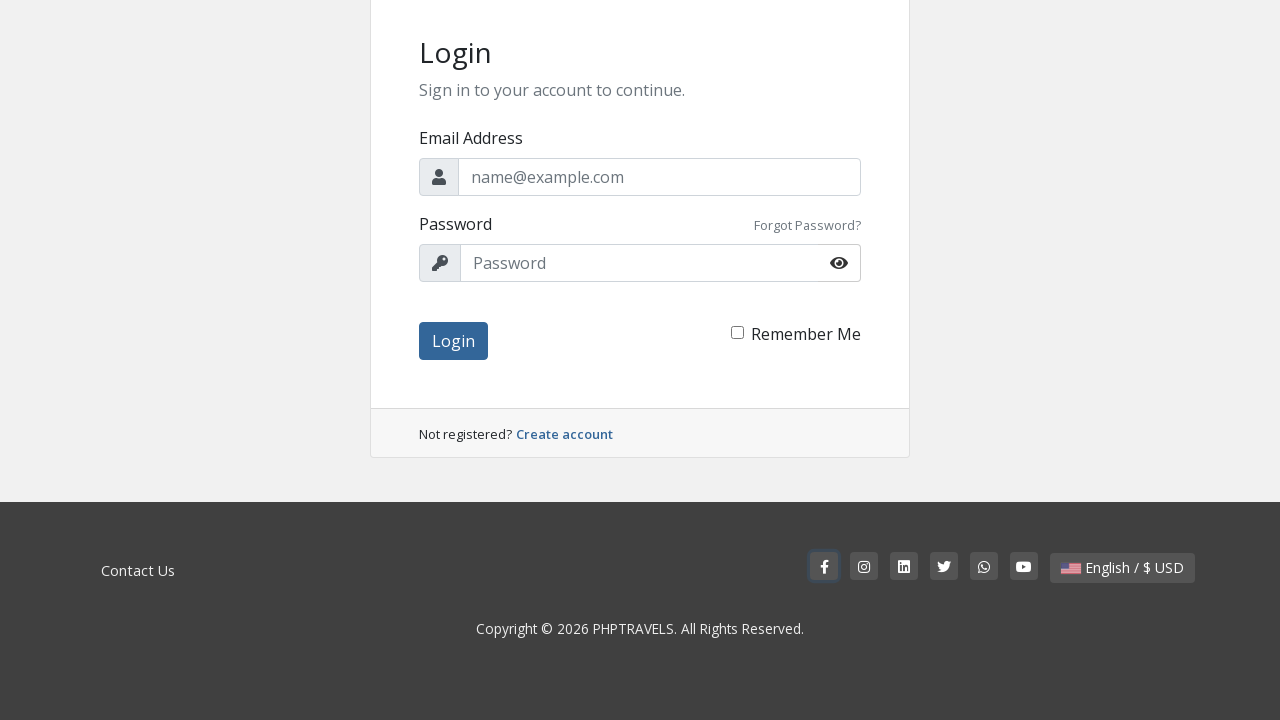

Waited for popup window 4 DOM content to load
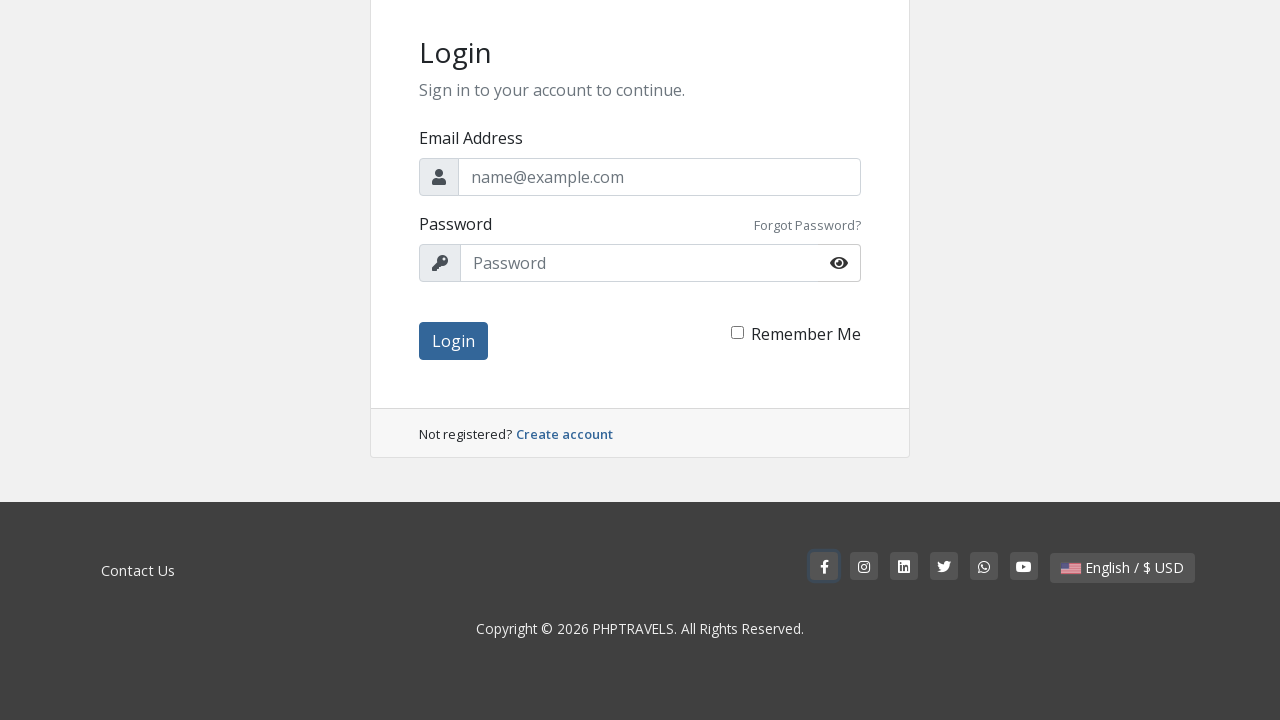

Verified popup window 4 URL: chrome-error://chromewebdata/
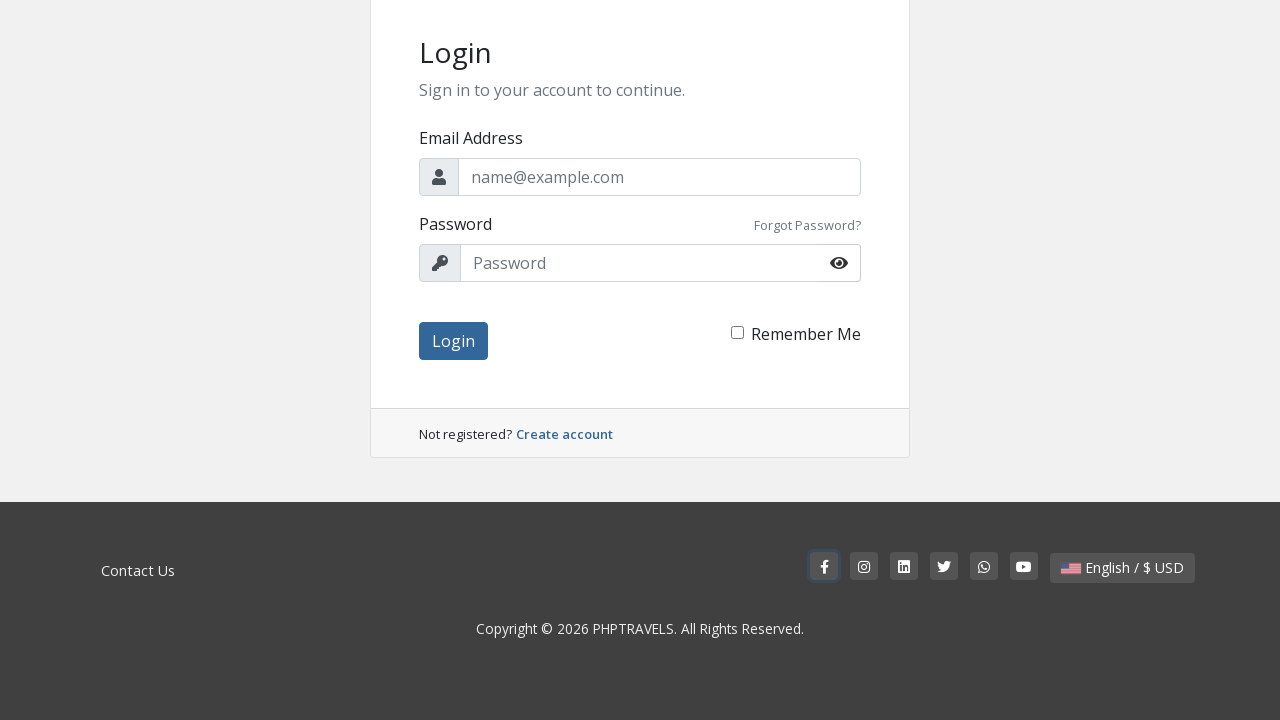

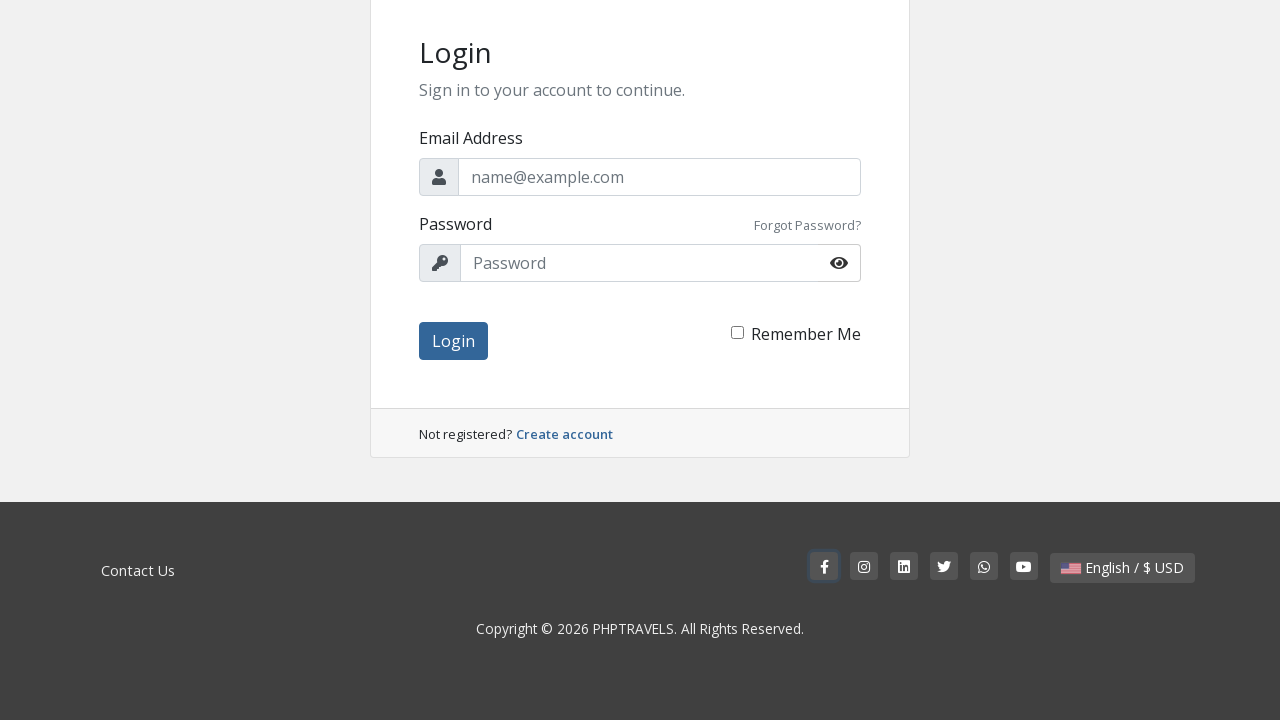